Tests that the submitted form data is correctly displayed in the output section

Starting URL: https://demoqa.com/elements

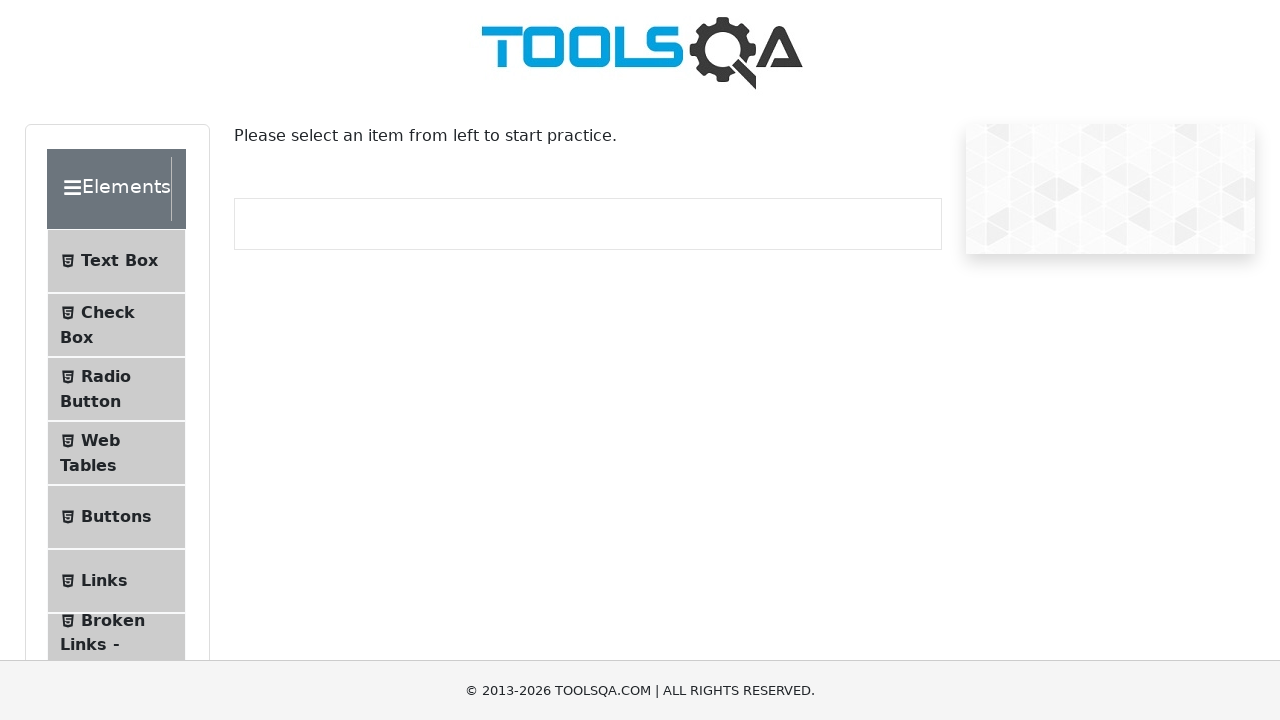

Clicked on Text Box menu item at (116, 261) on #item-0
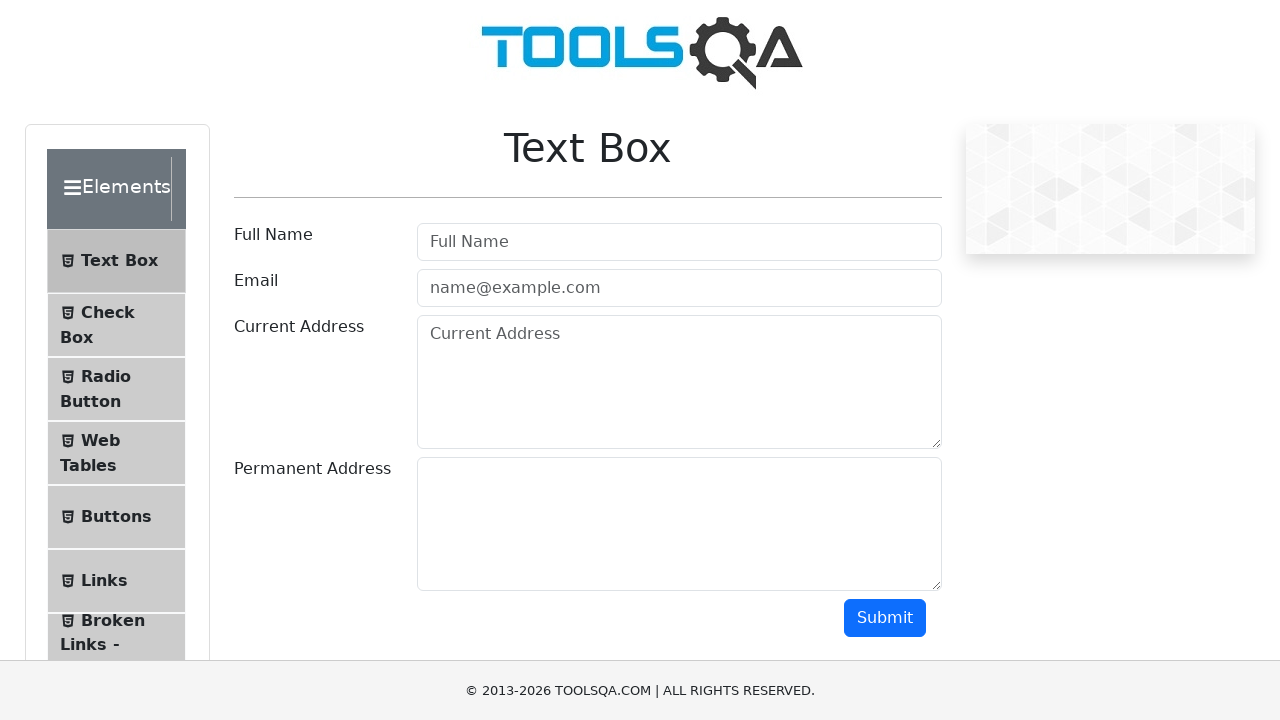

Filled userName field with 'AddressLita' on #userName
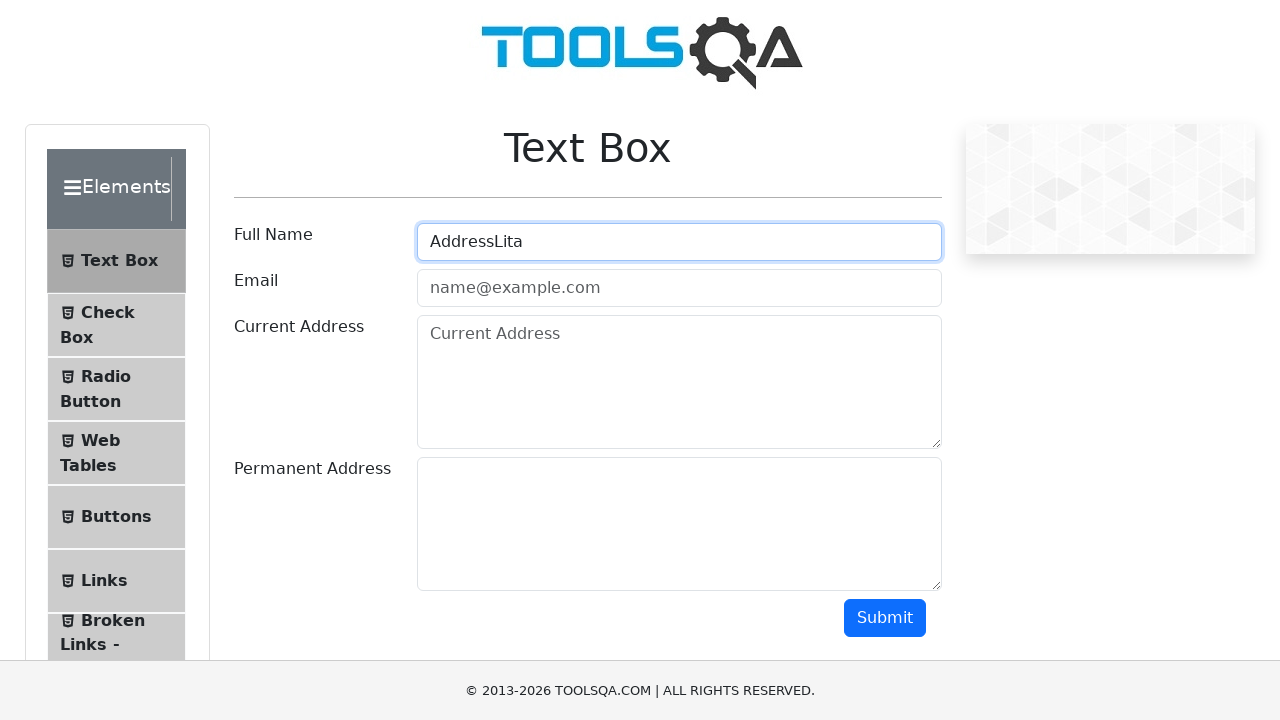

Filled userEmail field with 'testmail@test.com' on #userEmail
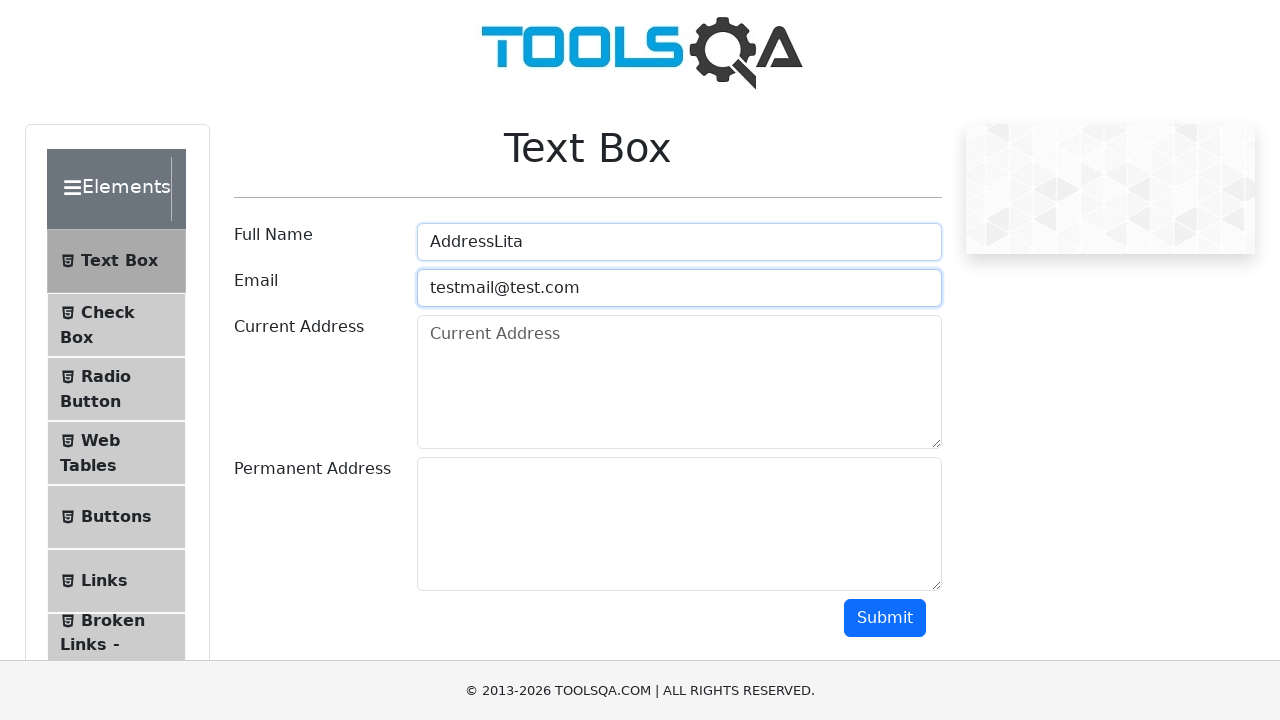

Filled currentAddress field with 'Test current address' on #currentAddress
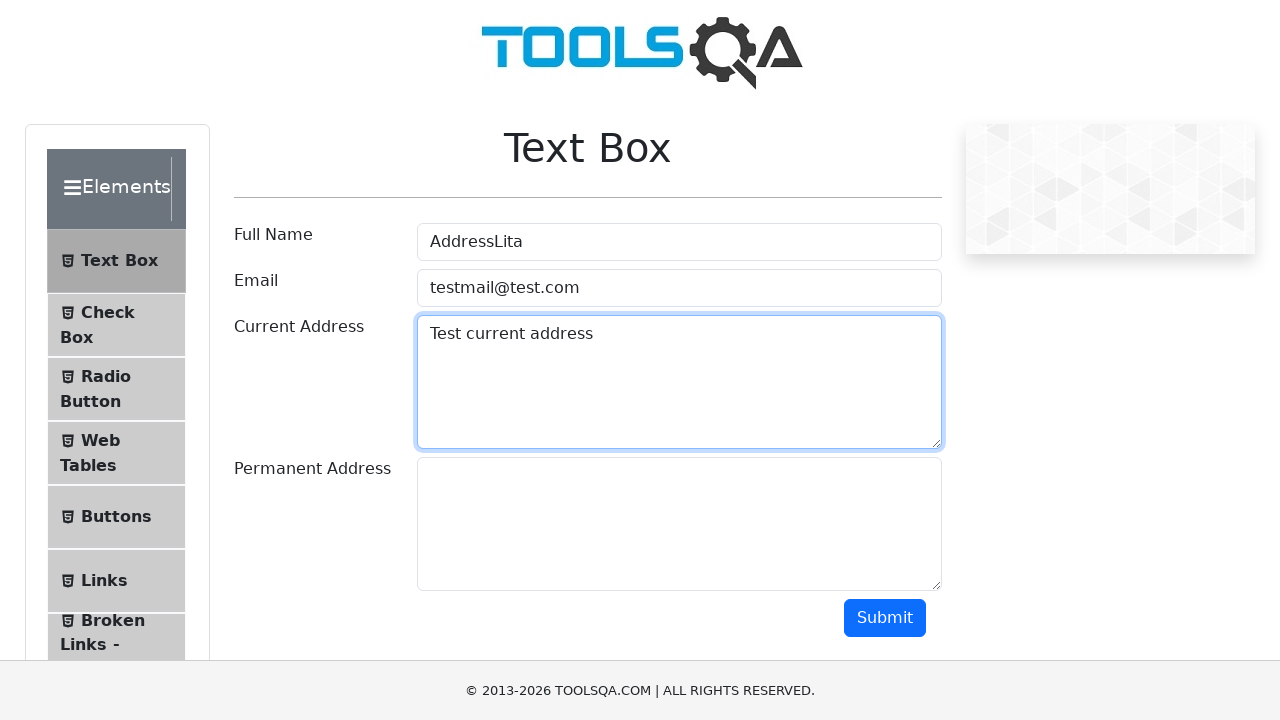

Filled permanentAddress field with 'Test address that is permanent' on #permanentAddress
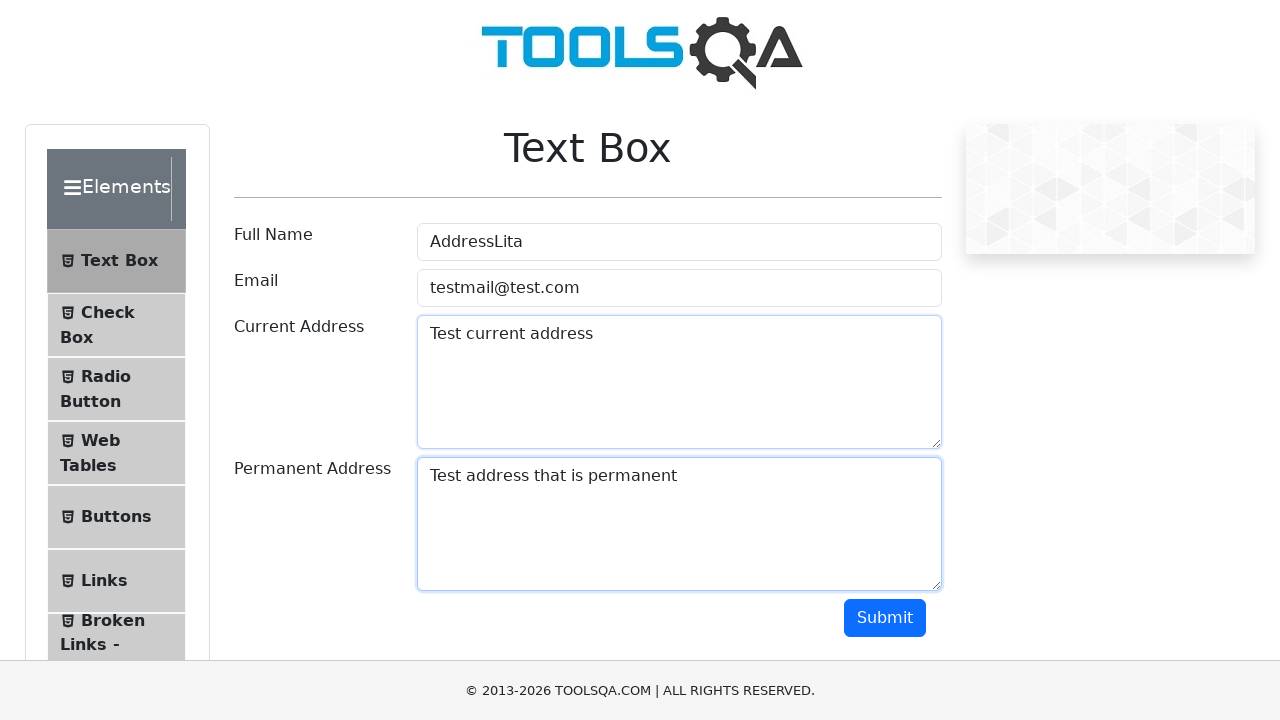

Clicked submit button to submit form at (885, 618) on #submit
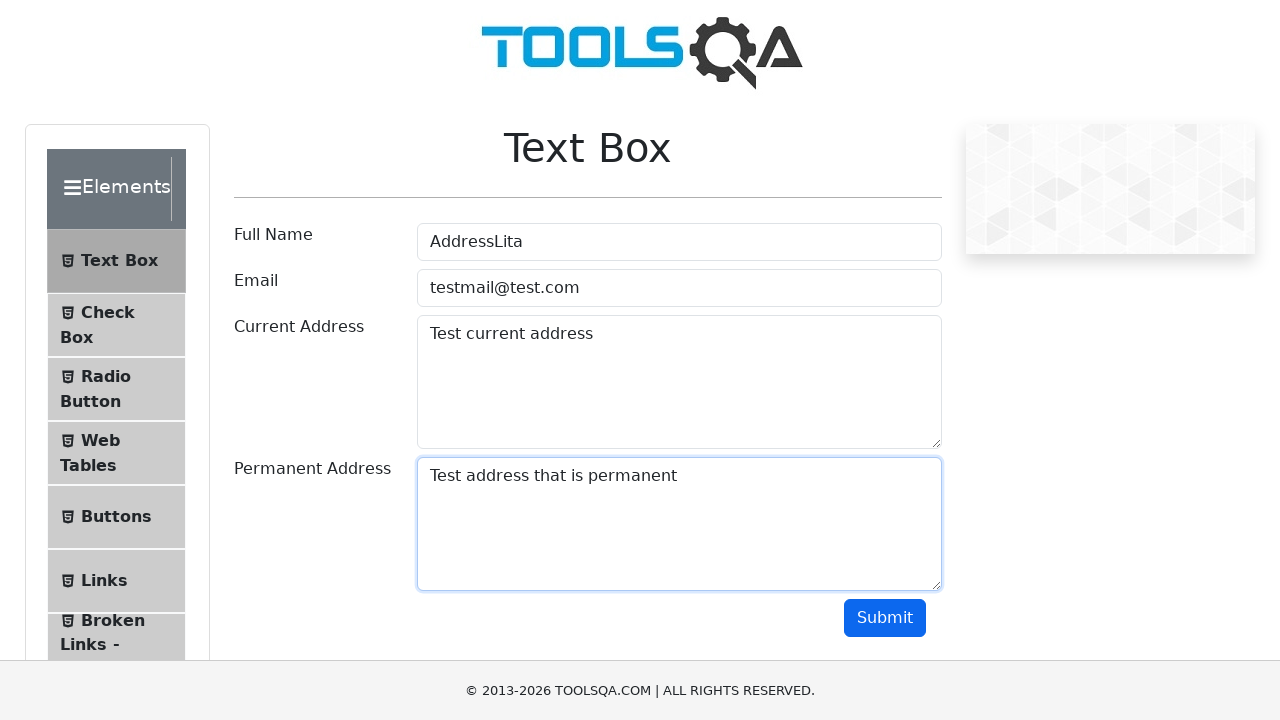

Verified name output element is visible
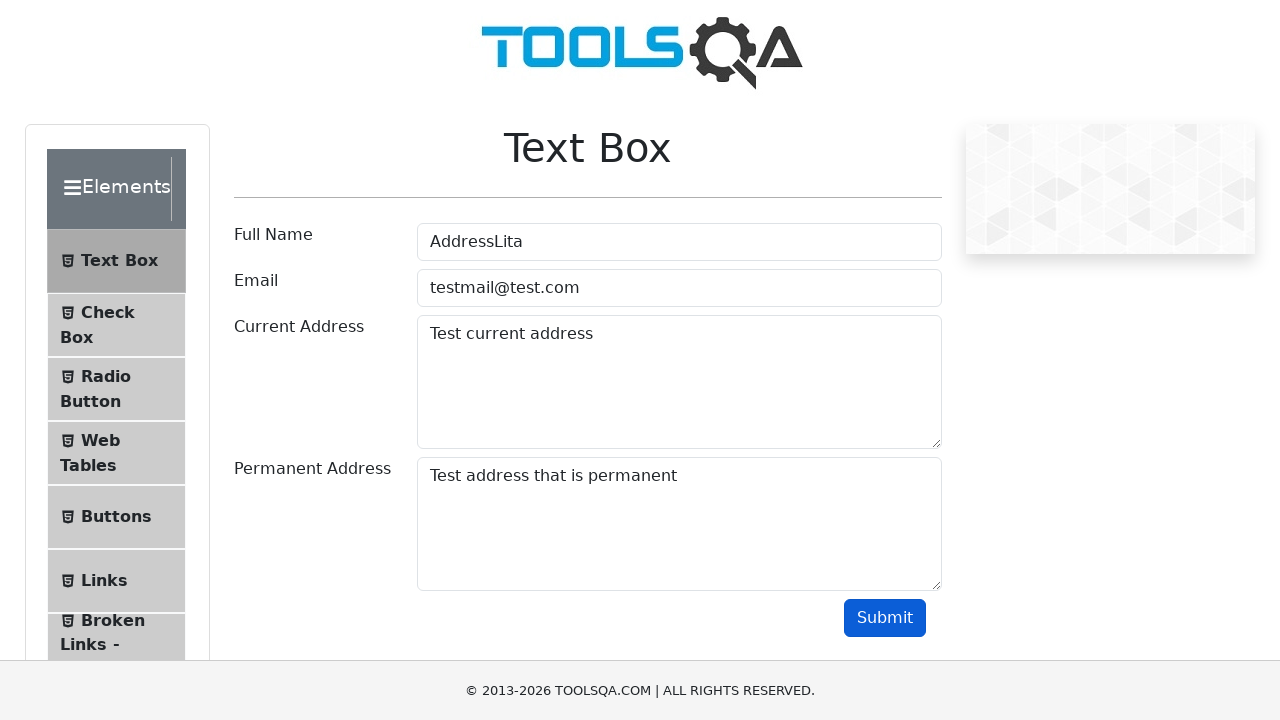

Verified email output element is visible
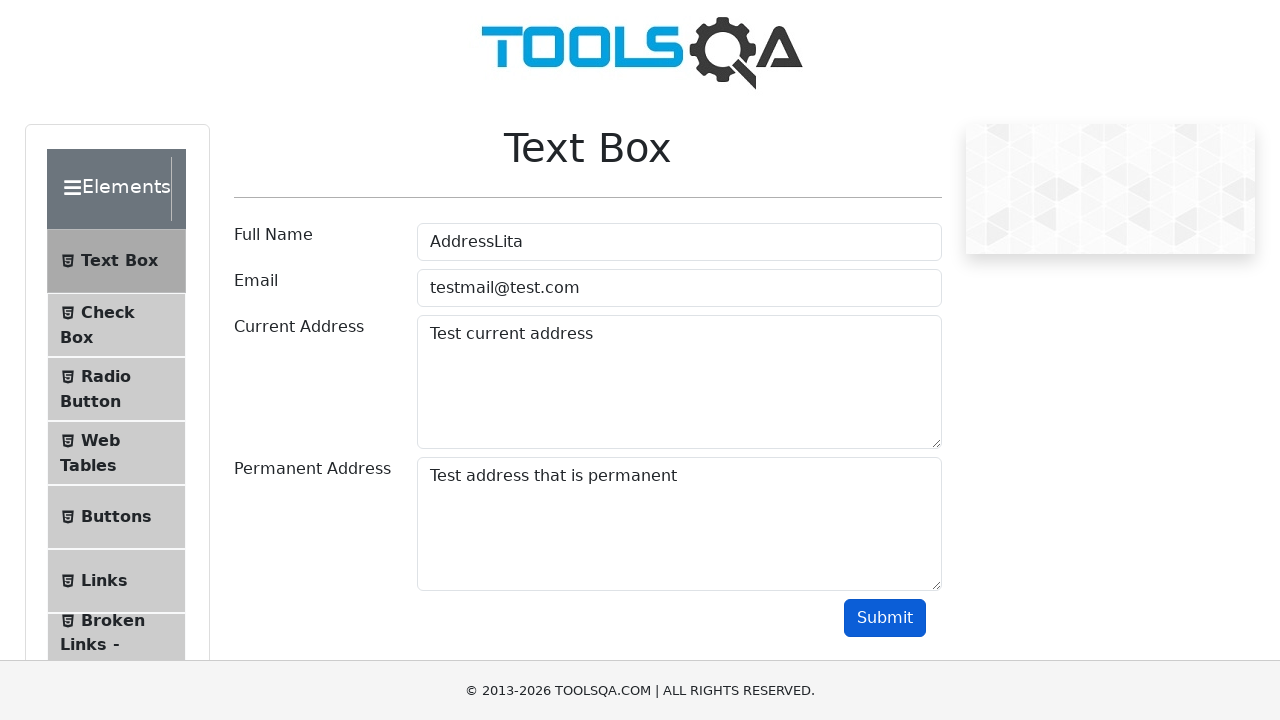

Verified permanent address output element is visible
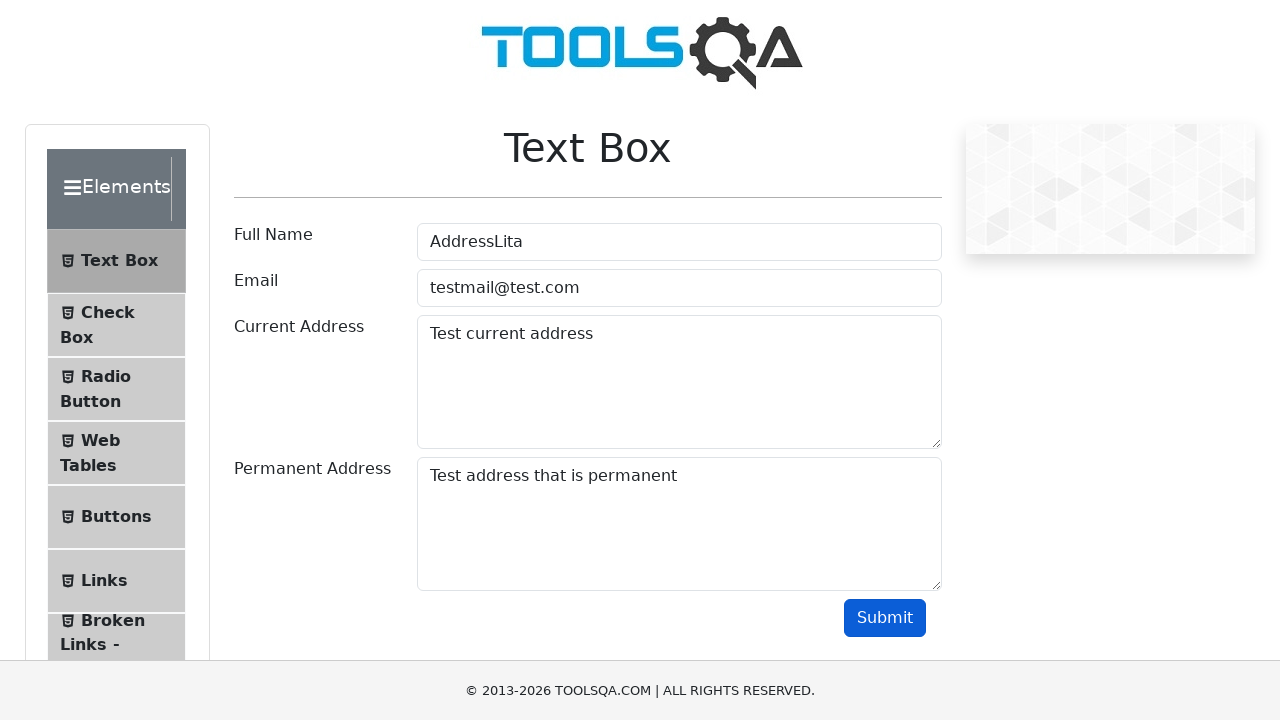

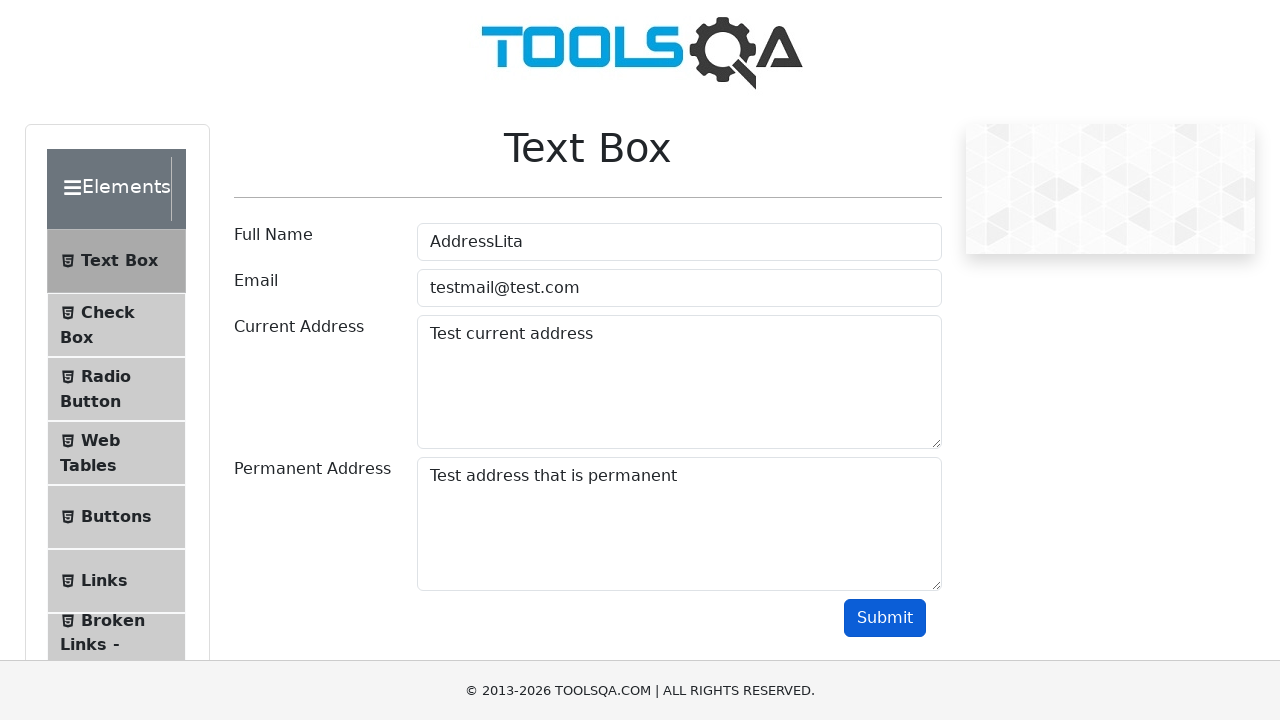